Tests non-searchable dynamic dropdown by clicking combobox and selecting an option by text

Starting URL: https://demo.automationtesting.in/Register.html

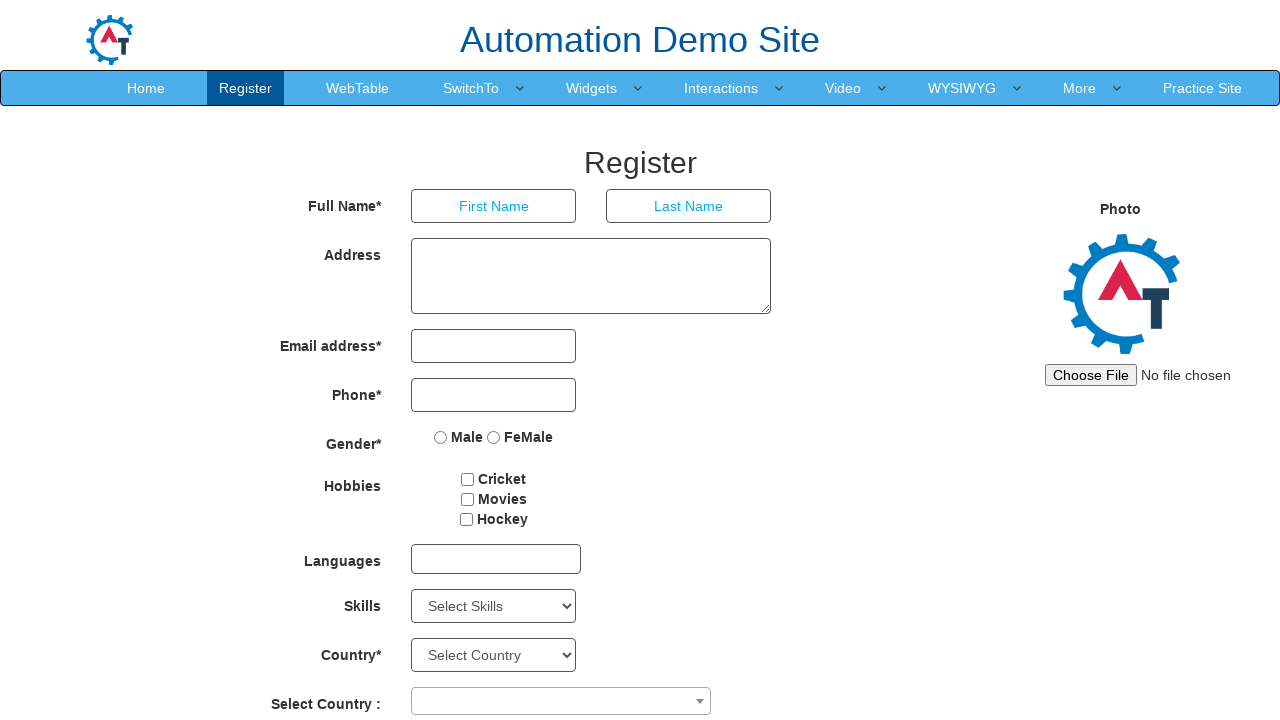

Clicked the non-searchable dropdown combobox at (561, 701) on span[role="combobox"]
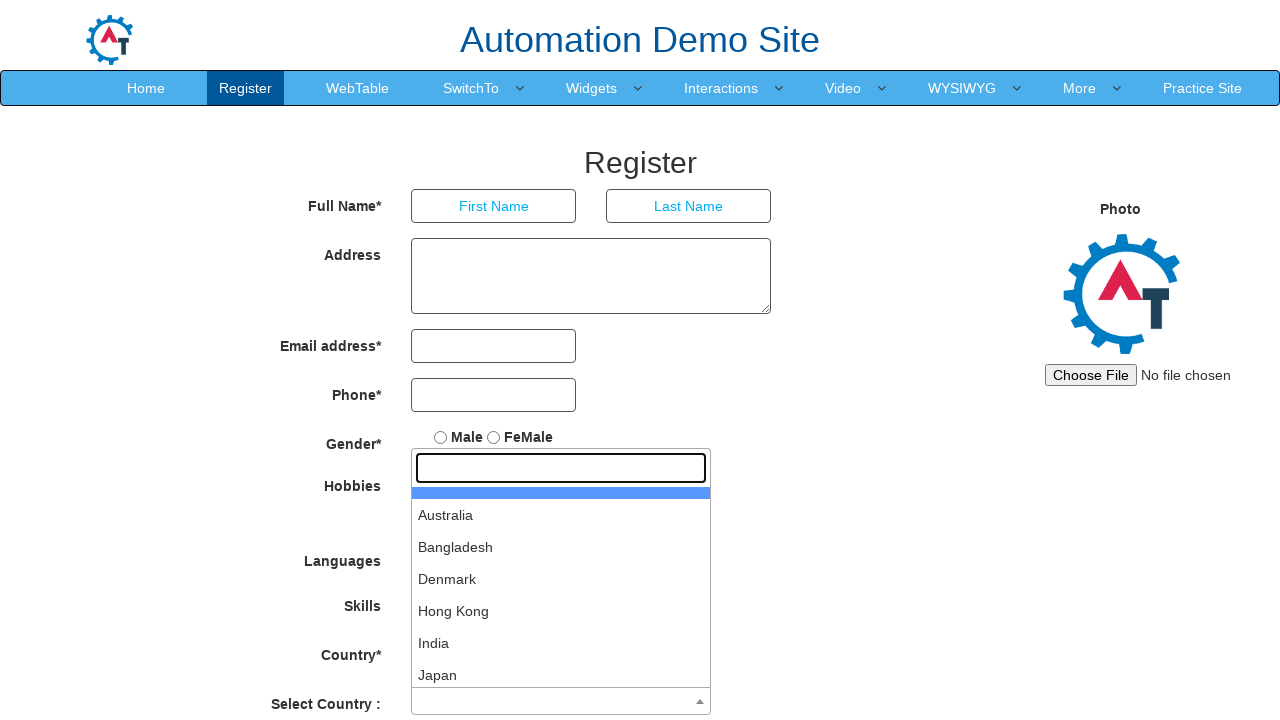

Selected 'New Zealand' from the dropdown options at (561, 607) on ul#select2-country-results>li >> internal:has-text="New Zealand"i
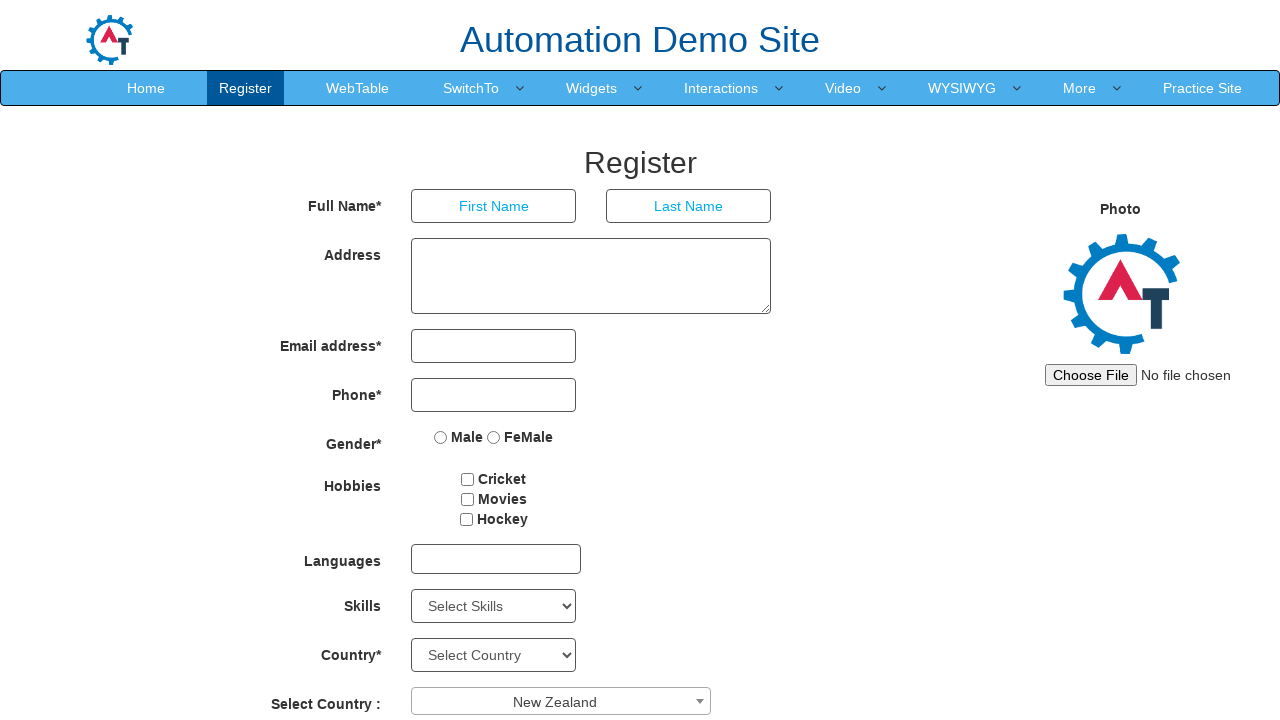

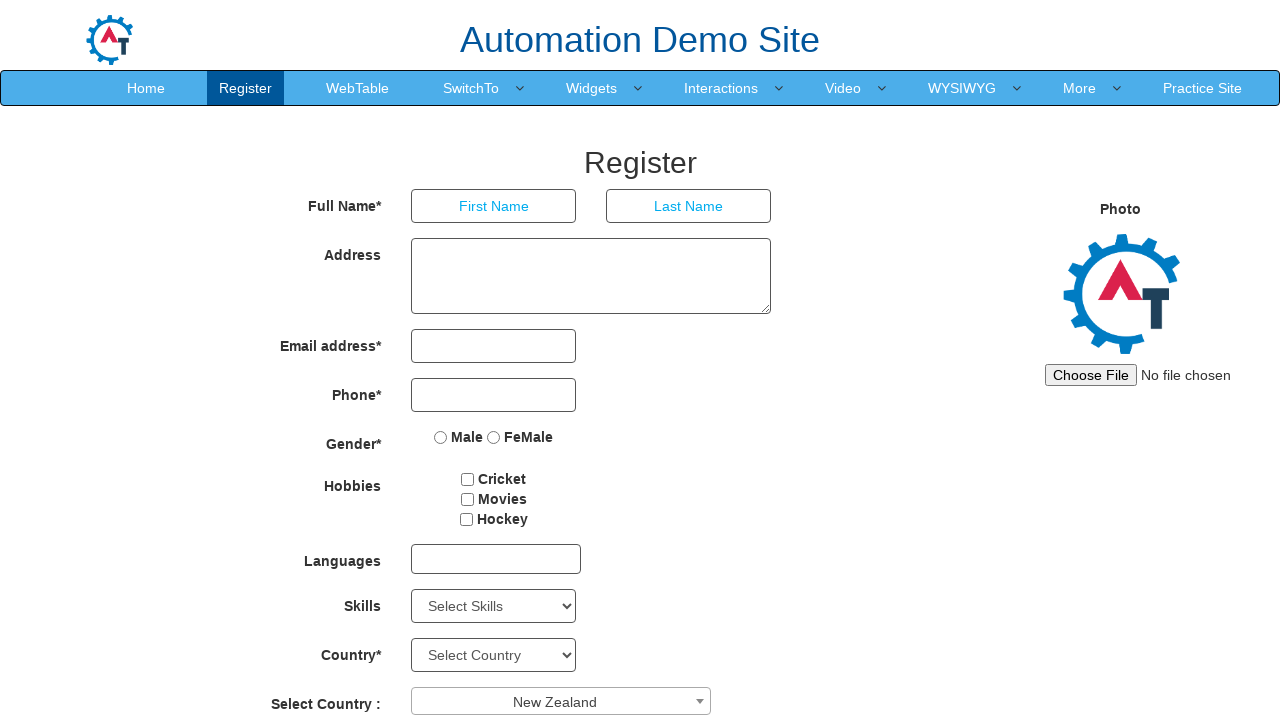